Tests the Add/Remove Elements functionality by clicking the "Add Element" button twice and verifying that two "Delete" buttons appear on the page.

Starting URL: http://the-internet.herokuapp.com/add_remove_elements/

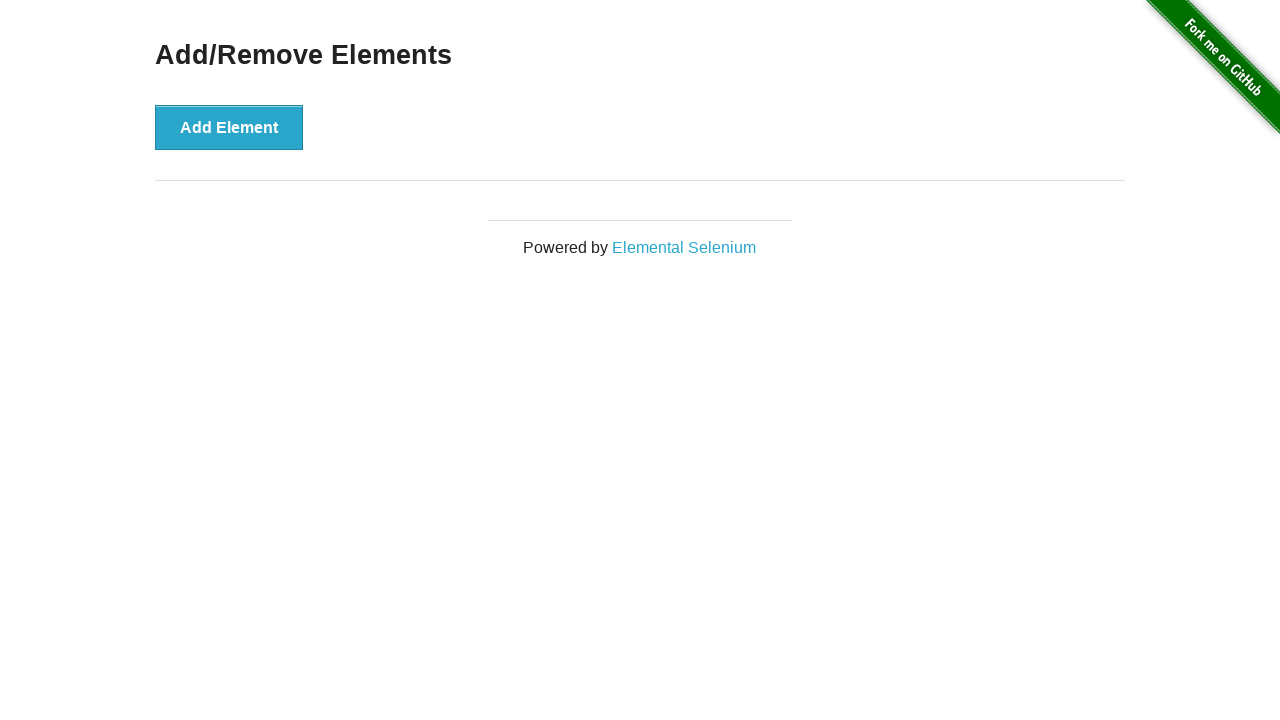

Clicked 'Add Element' button (first time) at (229, 127) on xpath=//button[text()='Add Element']
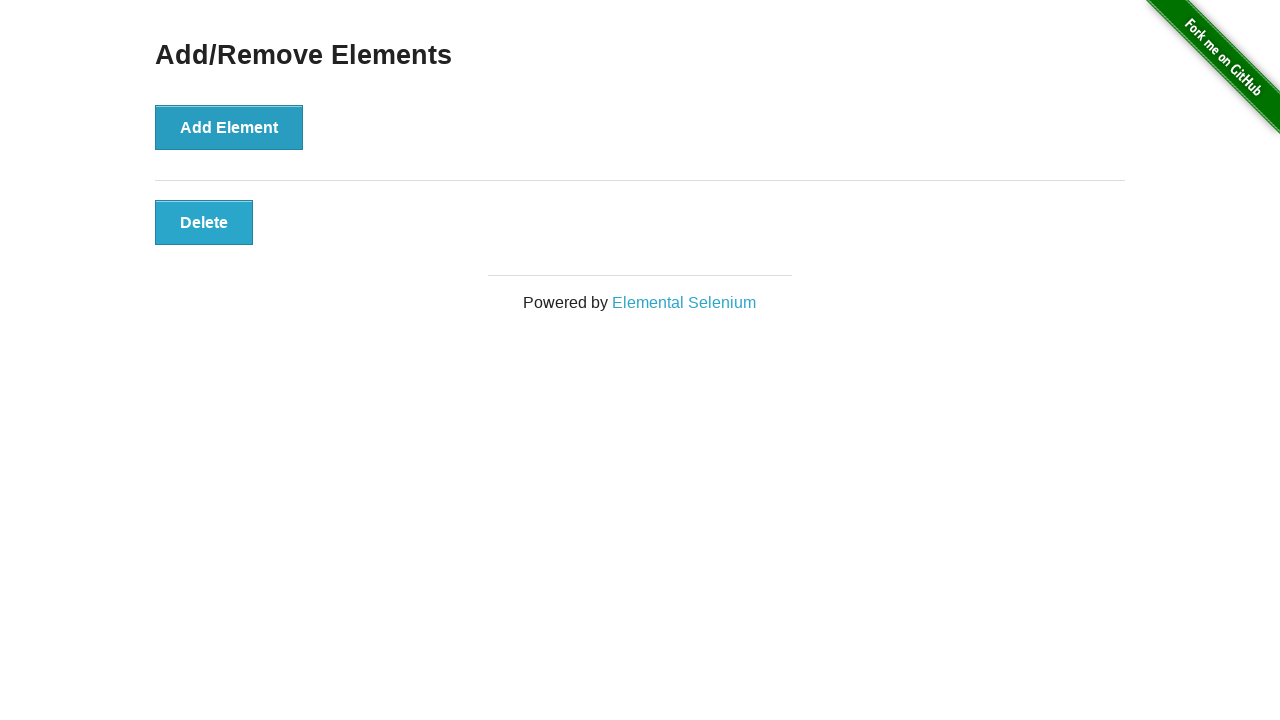

Clicked 'Add Element' button (second time) at (229, 127) on xpath=//button[text()='Add Element']
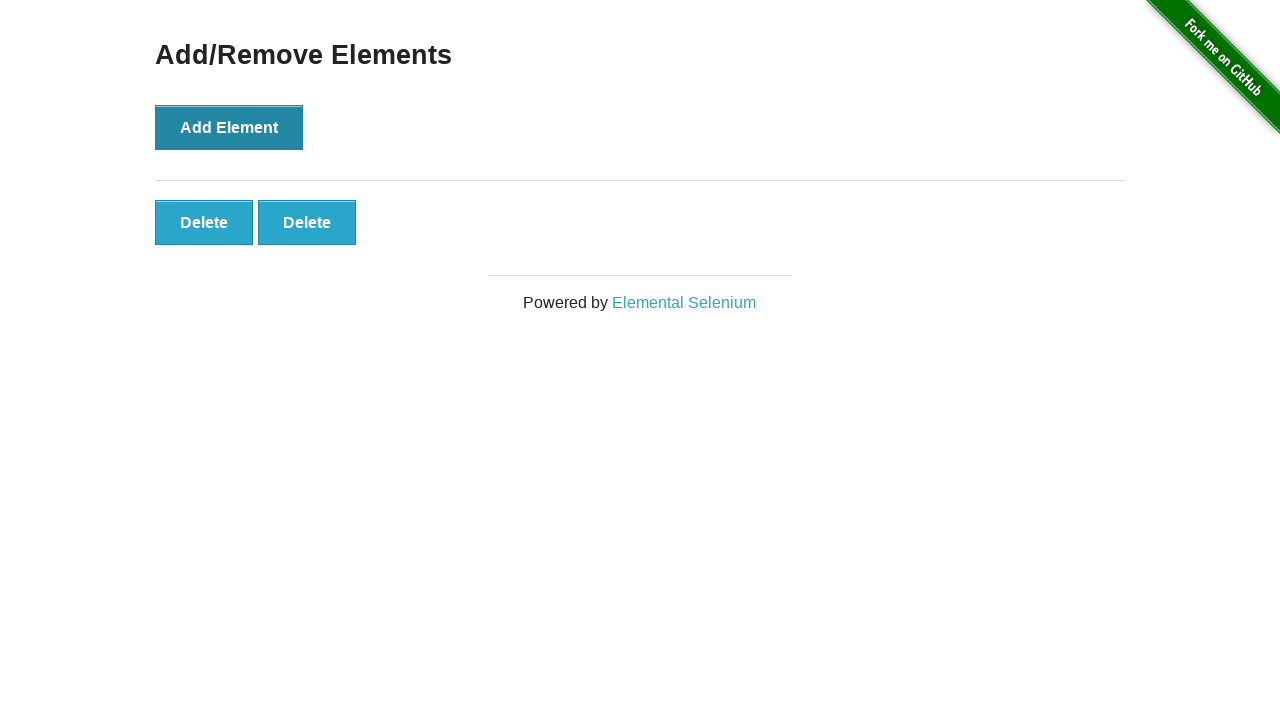

Located all Delete buttons on the page
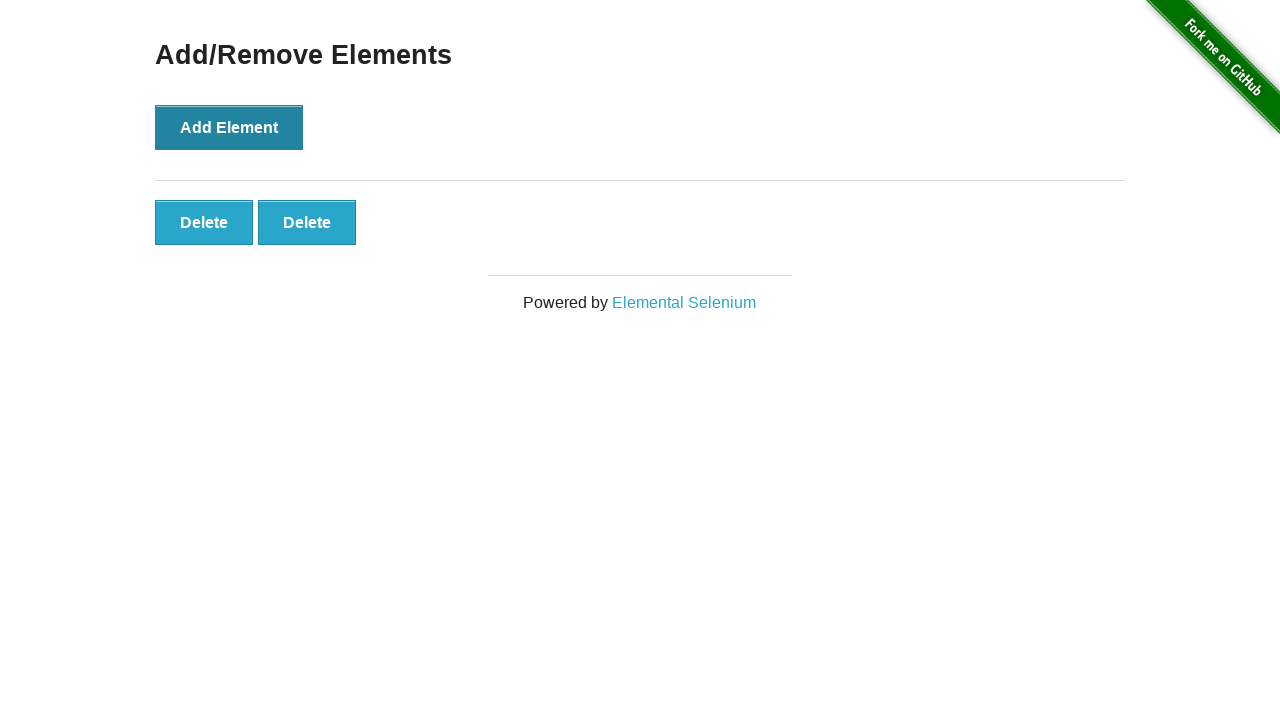

Verified that exactly 2 Delete buttons are present on the page
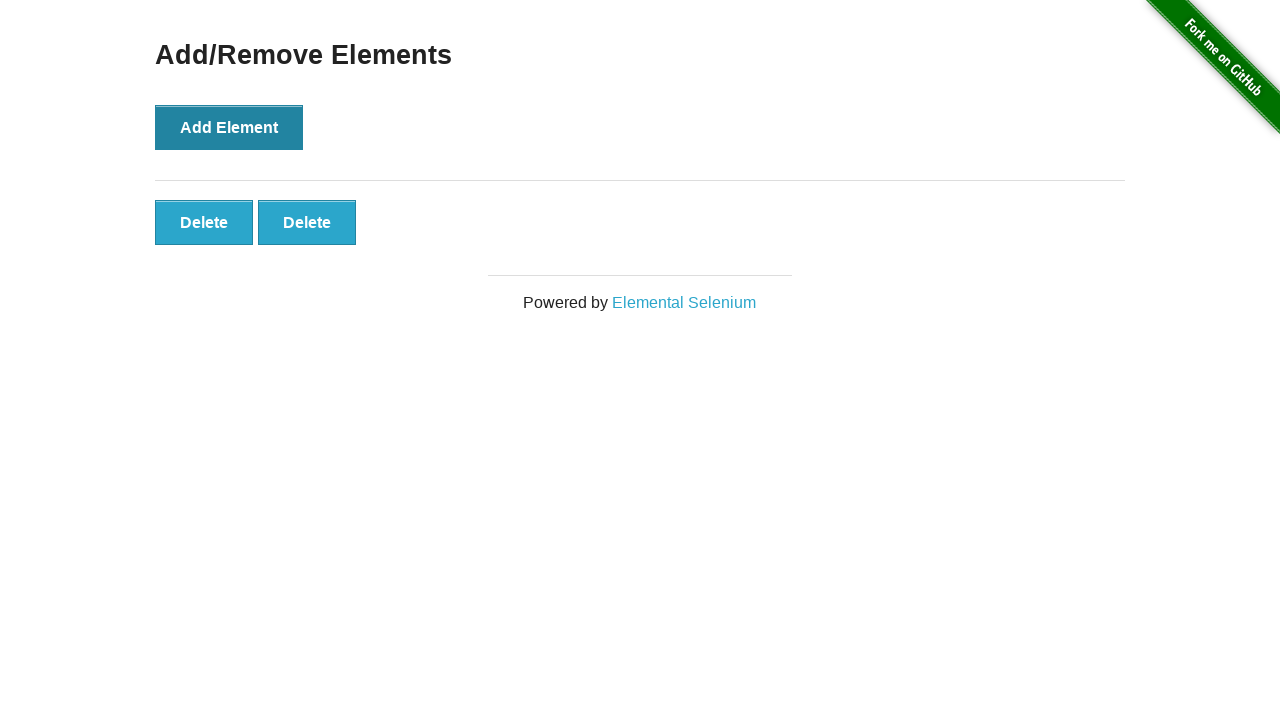

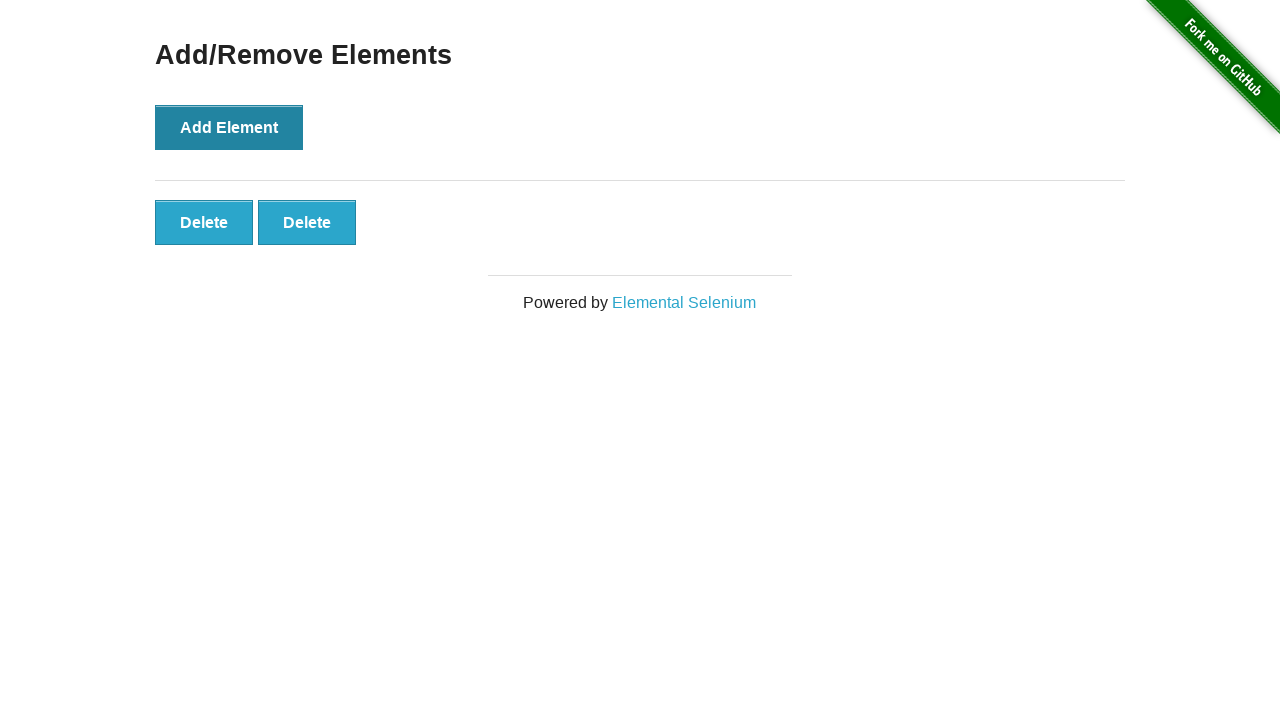